Tests sorting a second data table (with helpful markup/class names) by the Dues column using semantic class selectors.

Starting URL: http://the-internet.herokuapp.com/tables

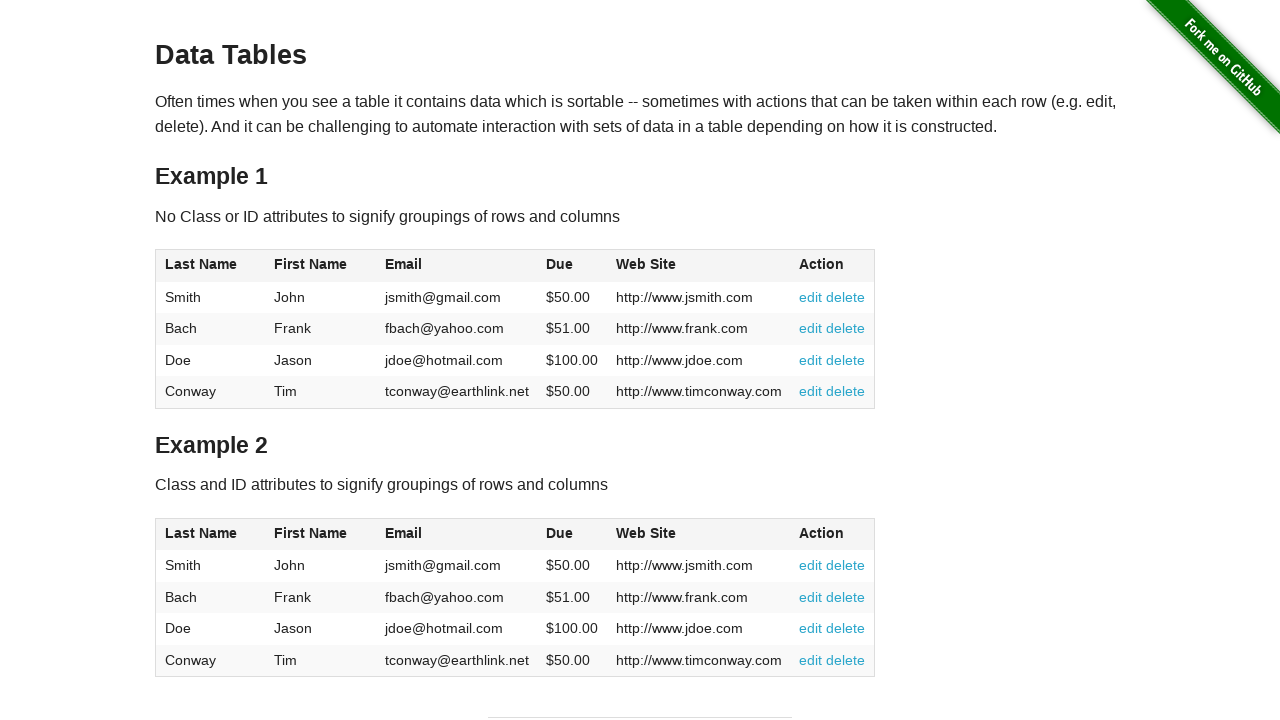

Clicked Dues column header in table 2 to sort in ascending order at (560, 533) on #table2 thead .dues
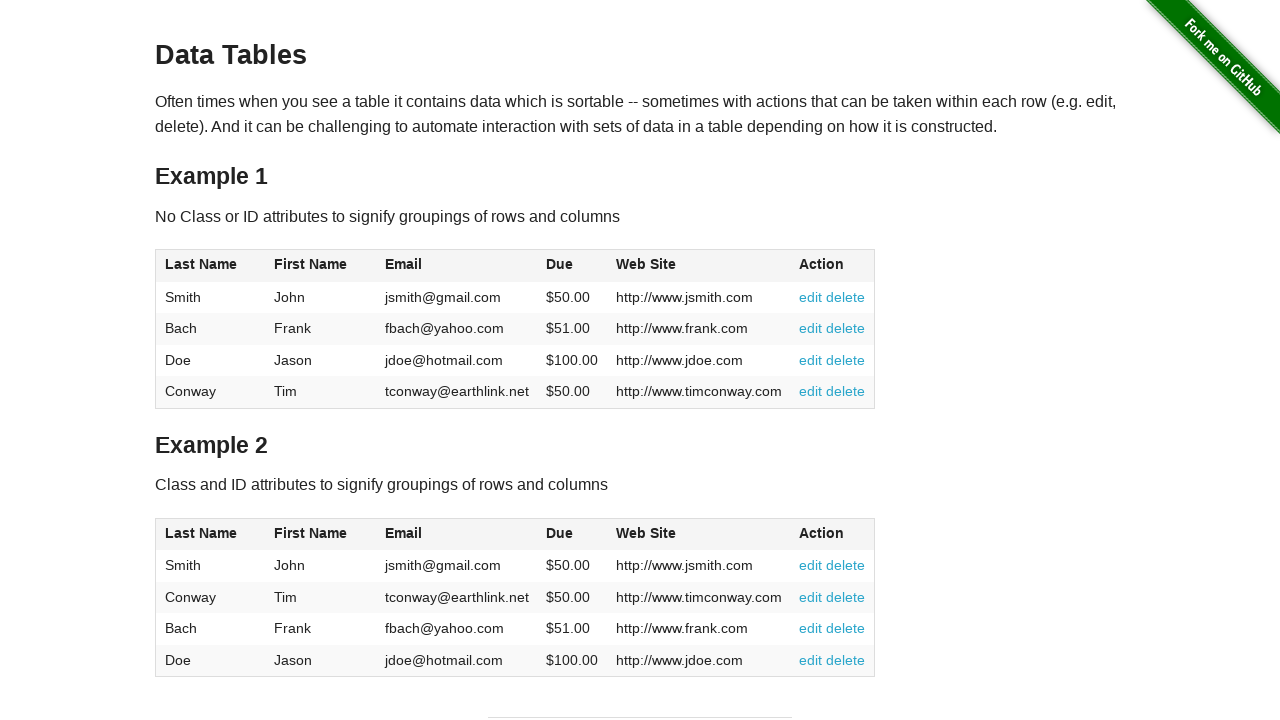

Table 2 sorted and Dues column verified as visible
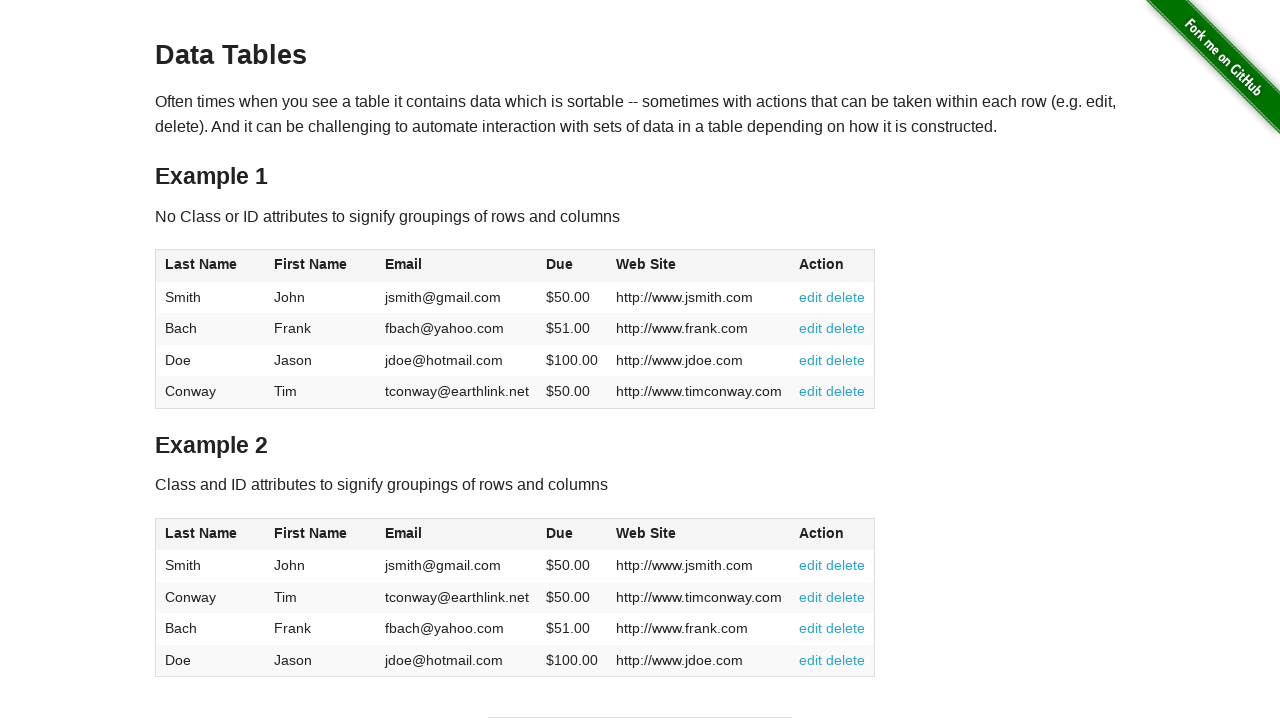

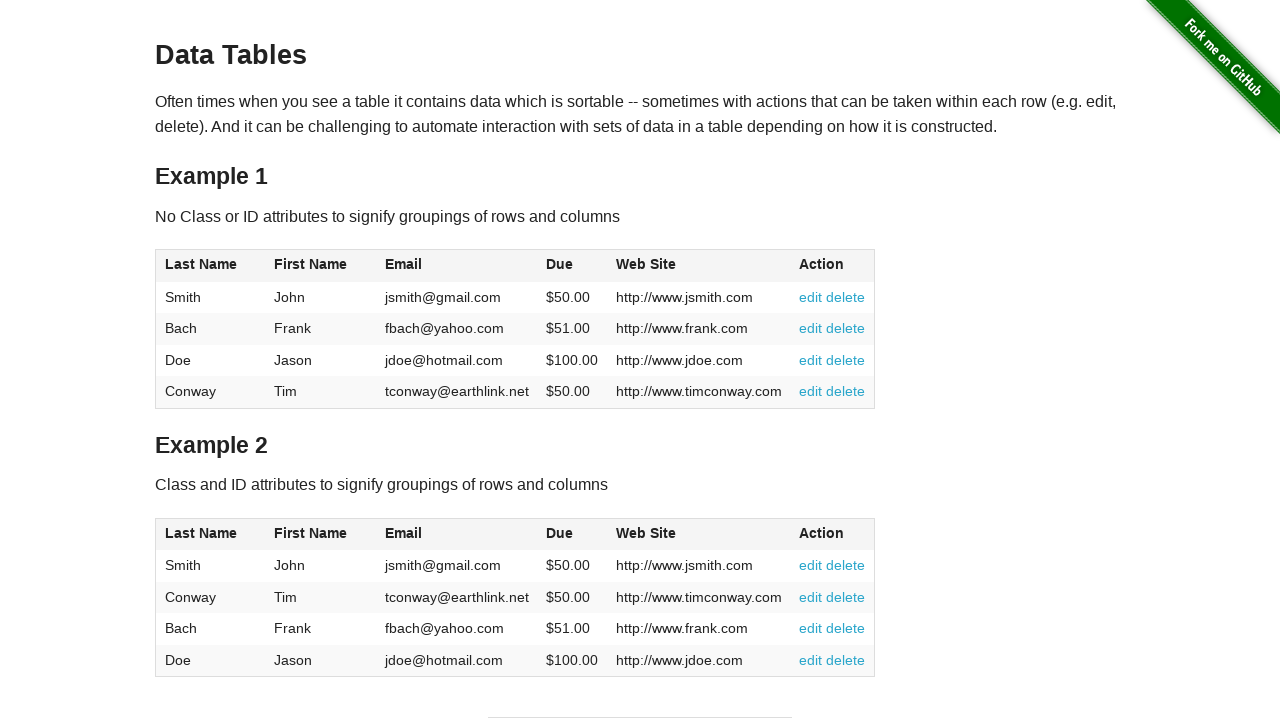